Tests alert message validation when organization field is left empty

Starting URL: http://automationbykrishna.com

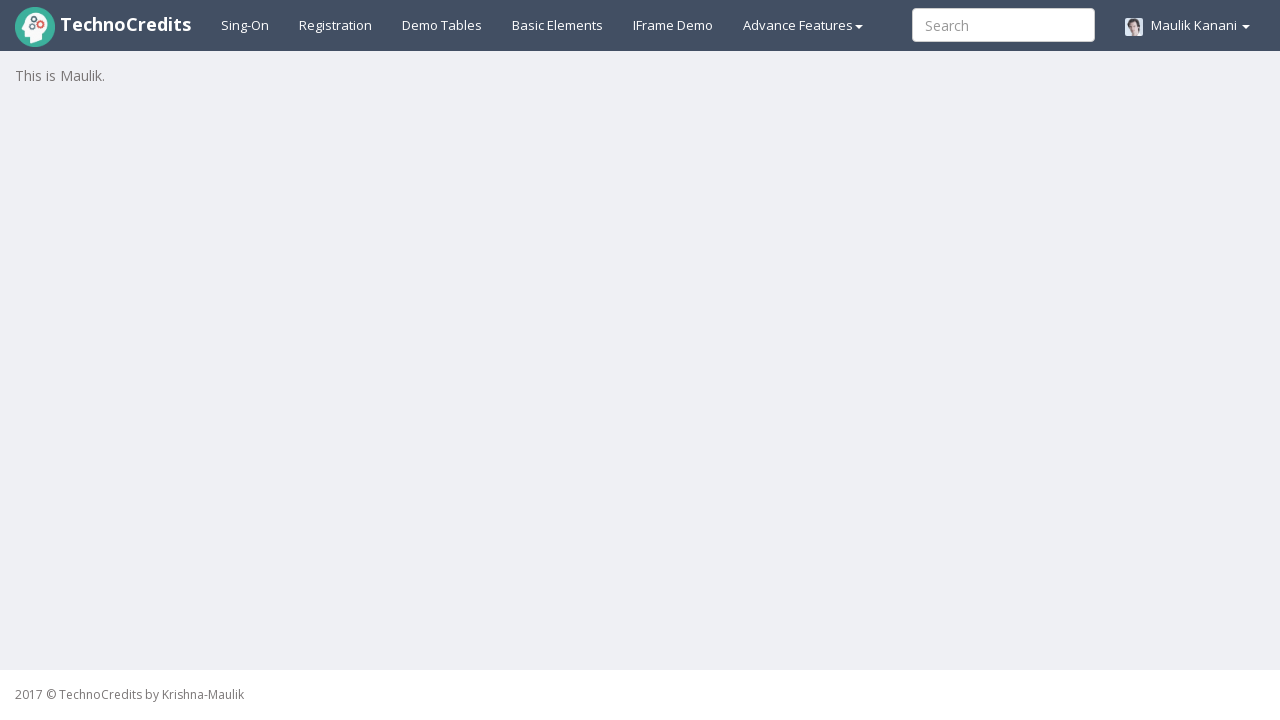

Clicked on registration link at (336, 25) on xpath=//a[@id = 'registration2']
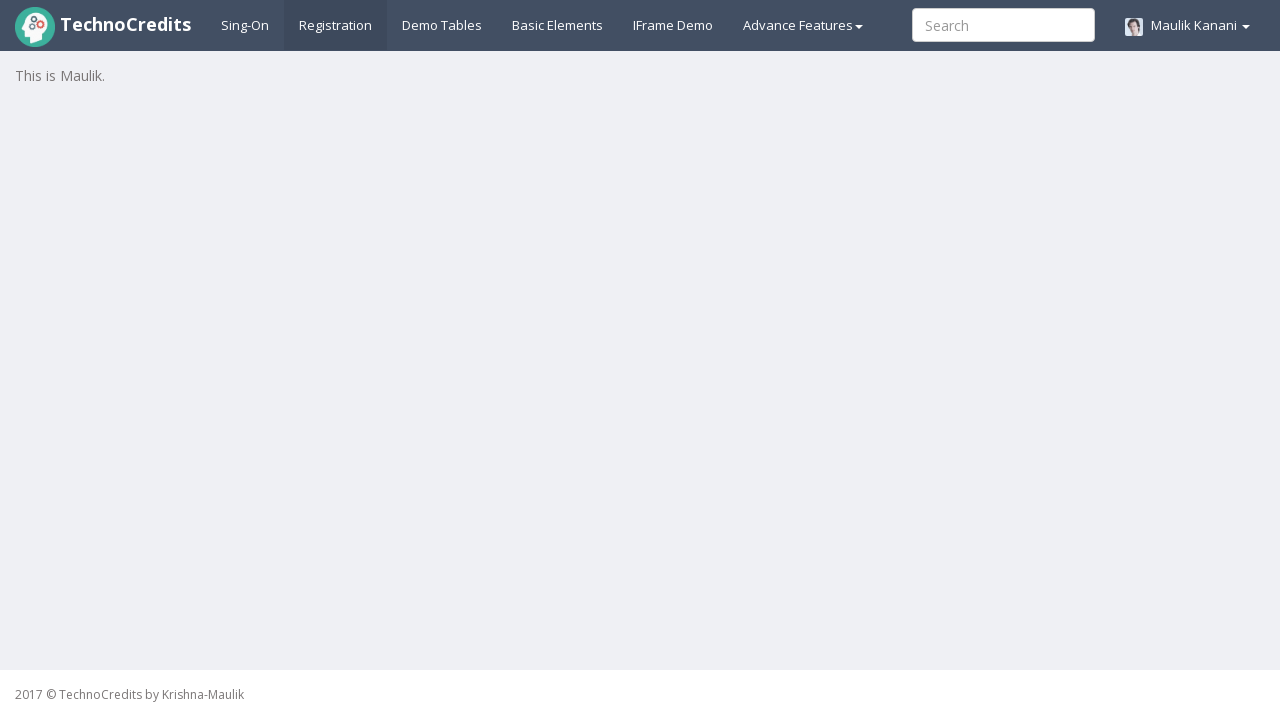

Registration form loaded and fullName field is visible
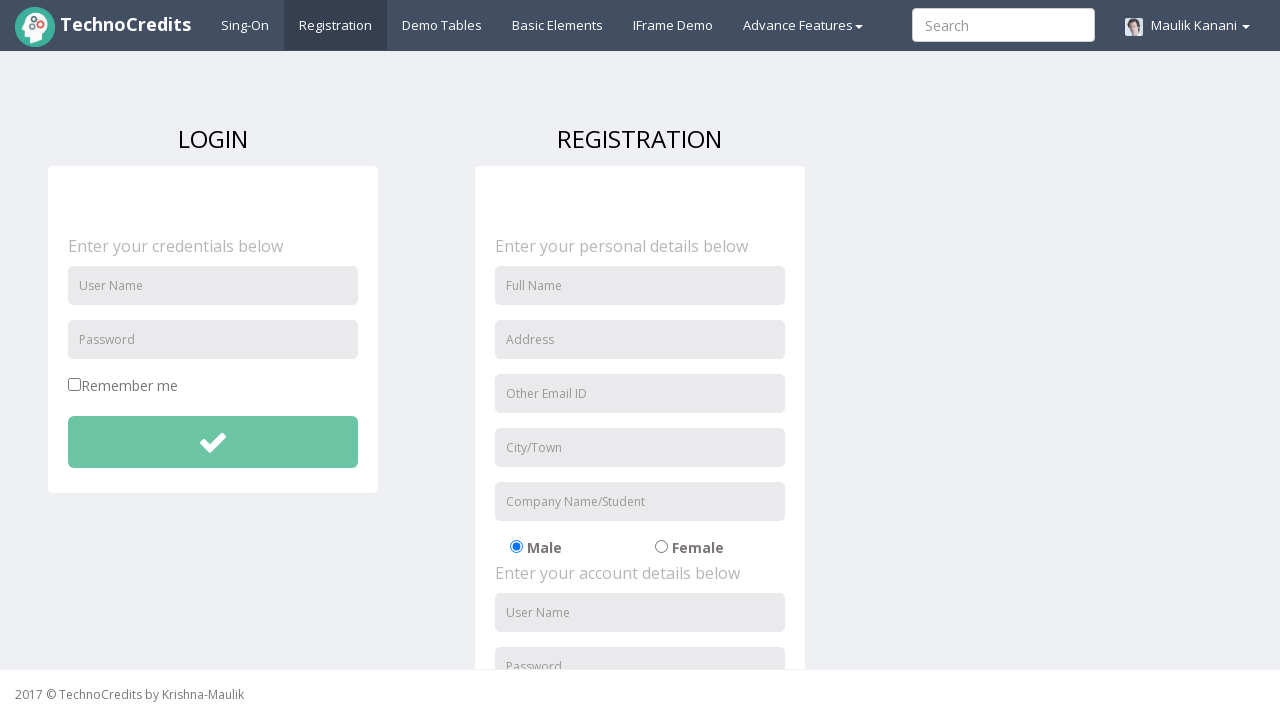

Filled fullName field with 'Ashwini Balki' on //input[@id = 'fullName']
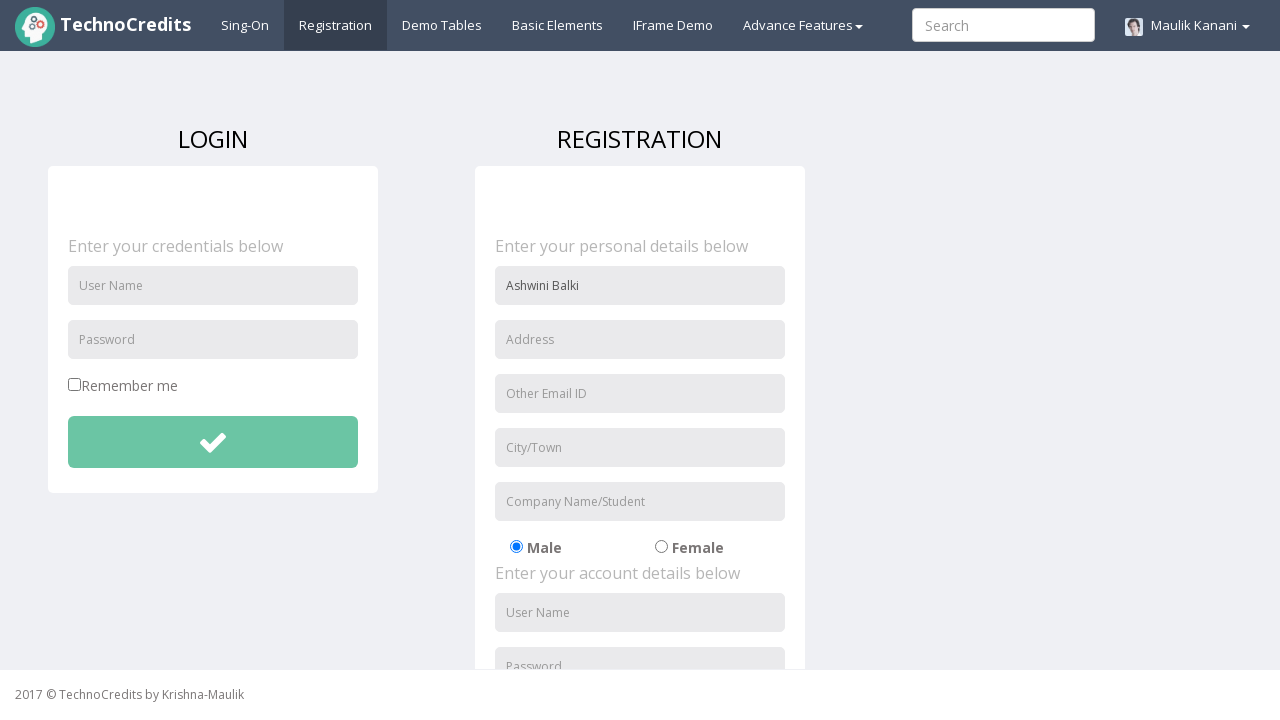

Filled address field with 'Suyog Nagar, Nagpur' on //input[@id = 'address']
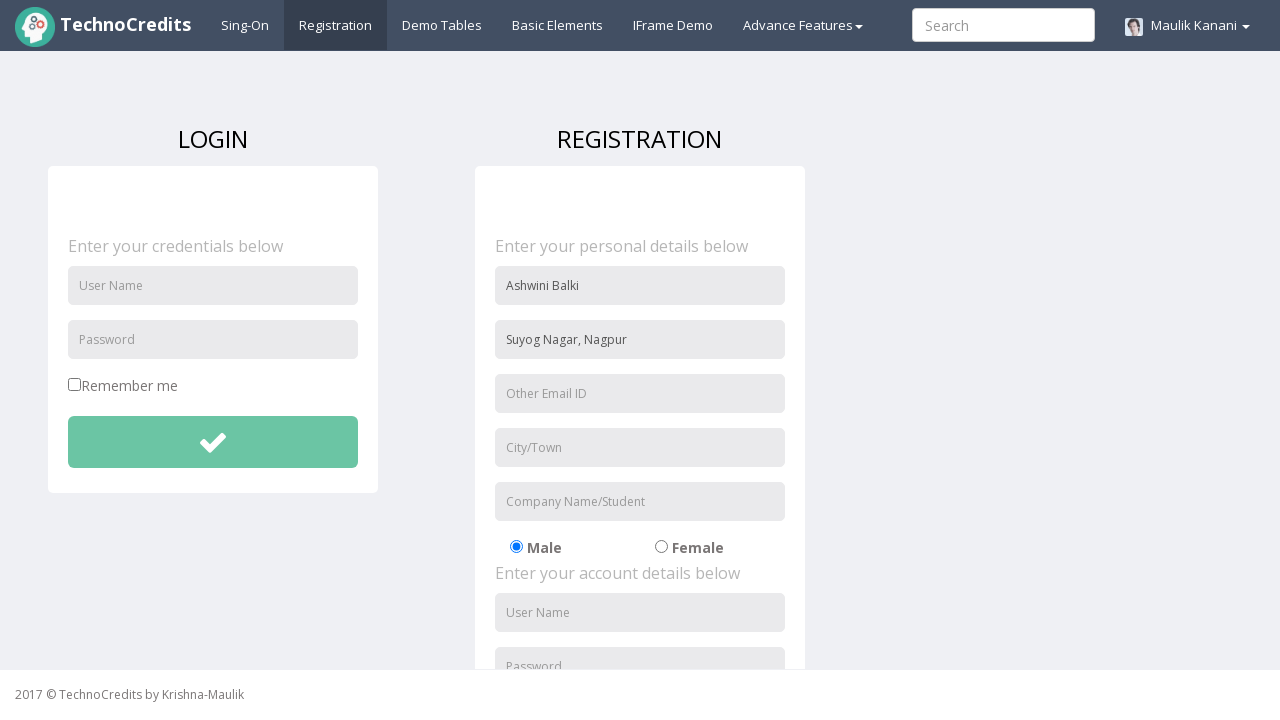

Filled email field with 'ashwinibodhe13@gmail.com' on //input[@id = 'useremail']
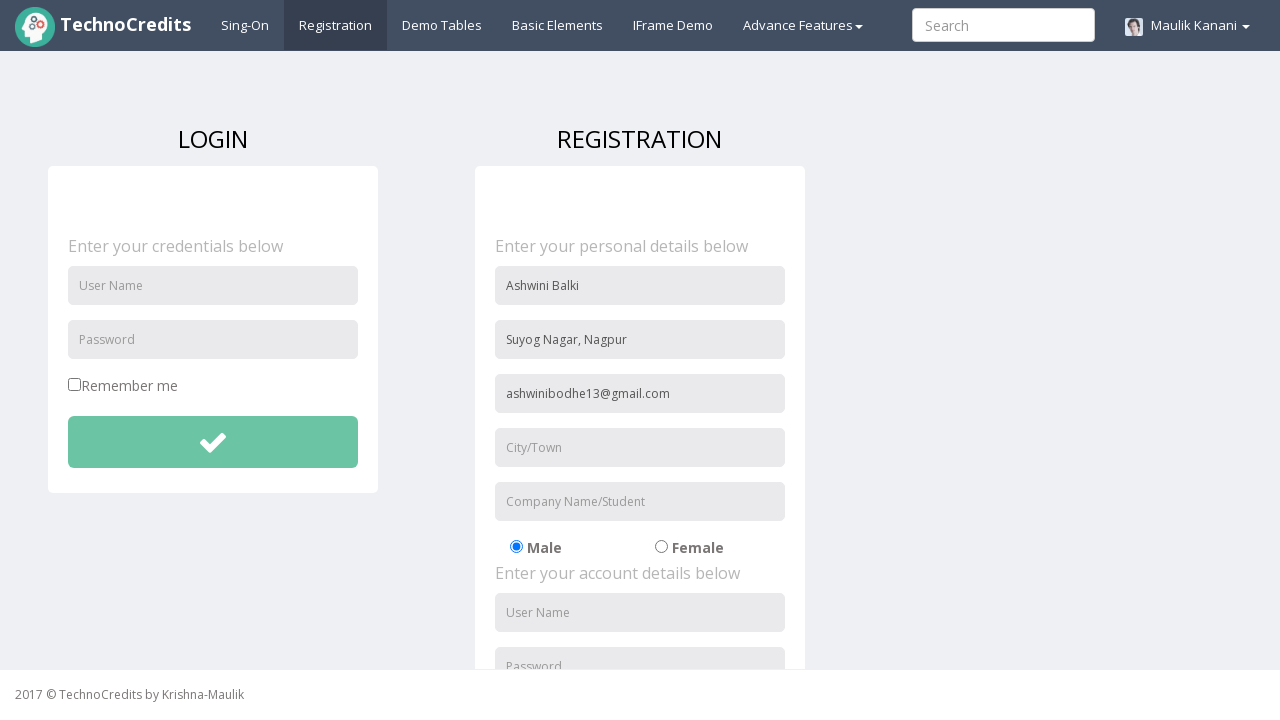

Filled city field with 'Nagpur' on //input[@id = 'usercity']
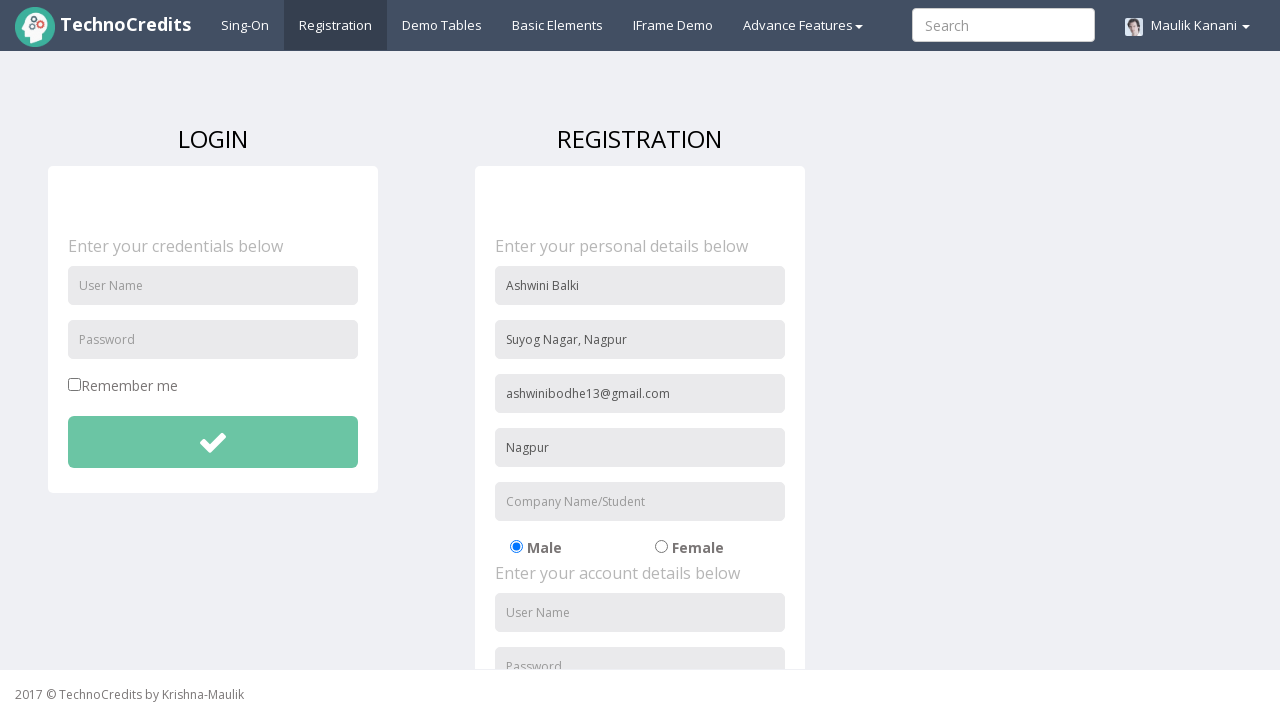

Selected radio button option 02 at (661, 547) on xpath=//input[@id = 'radio-02']
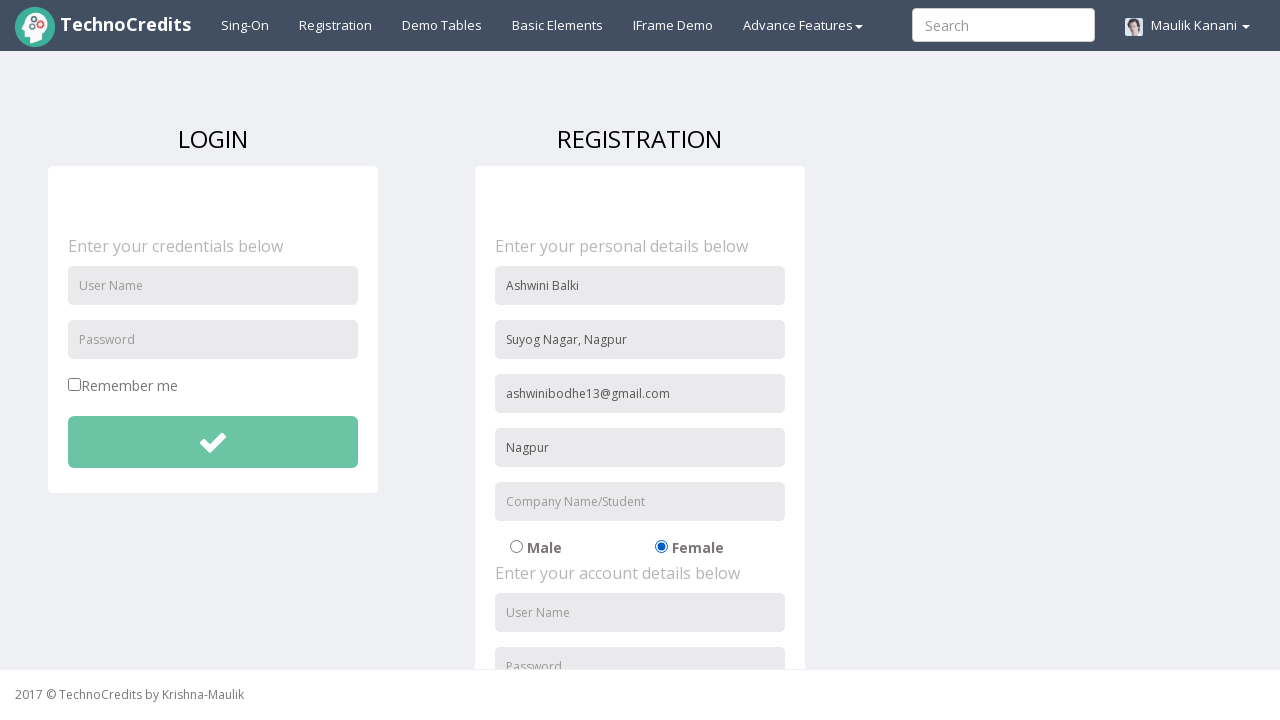

Filled username field with 'Ashwini' on //input[@id = 'usernameReg']
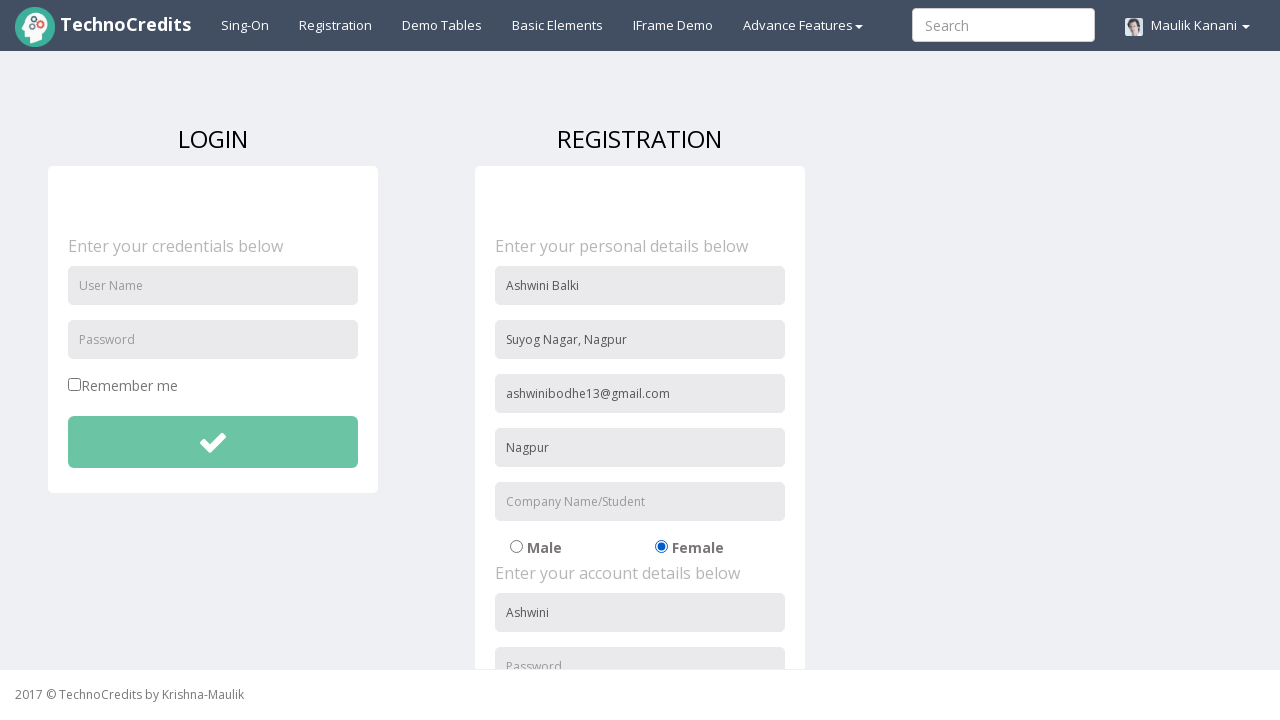

Scrolled down 500 pixels to view password fields
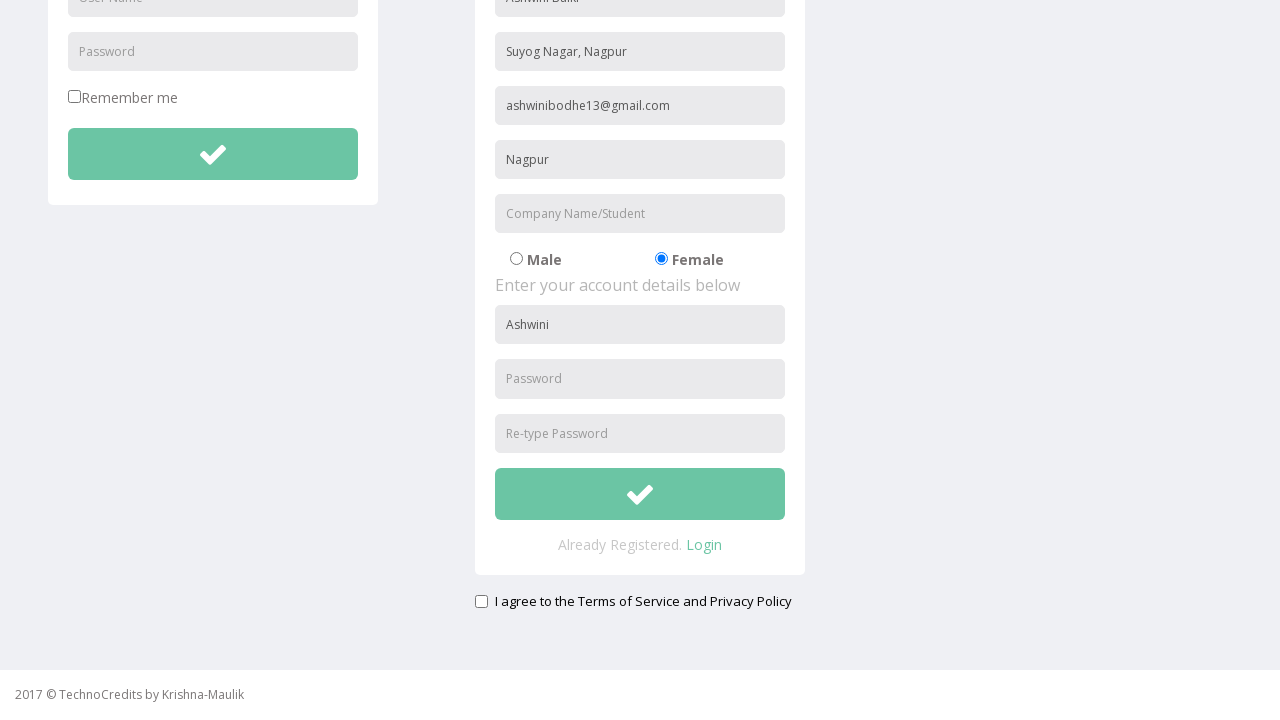

Filled password field with 'Ashwini@123' on //input[@id = 'passwordReg']
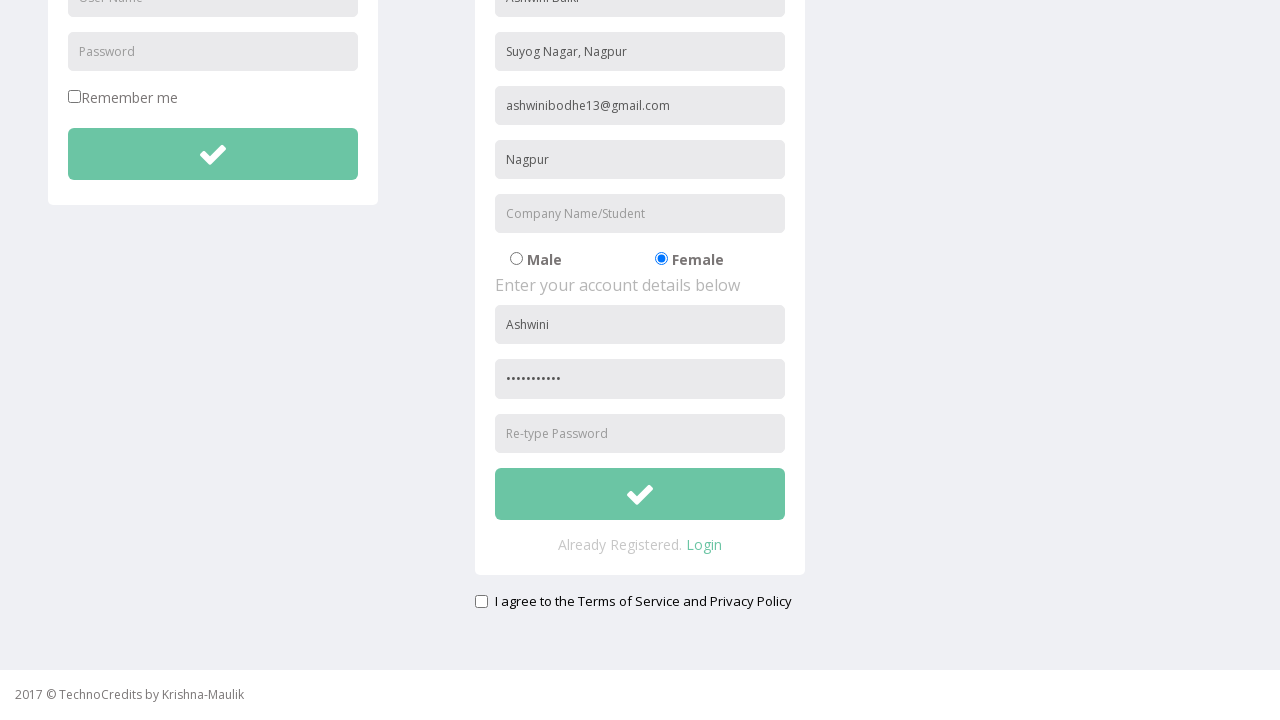

Filled confirm password field with 'Ashwini@123' on //input[@id = 'repasswordReg']
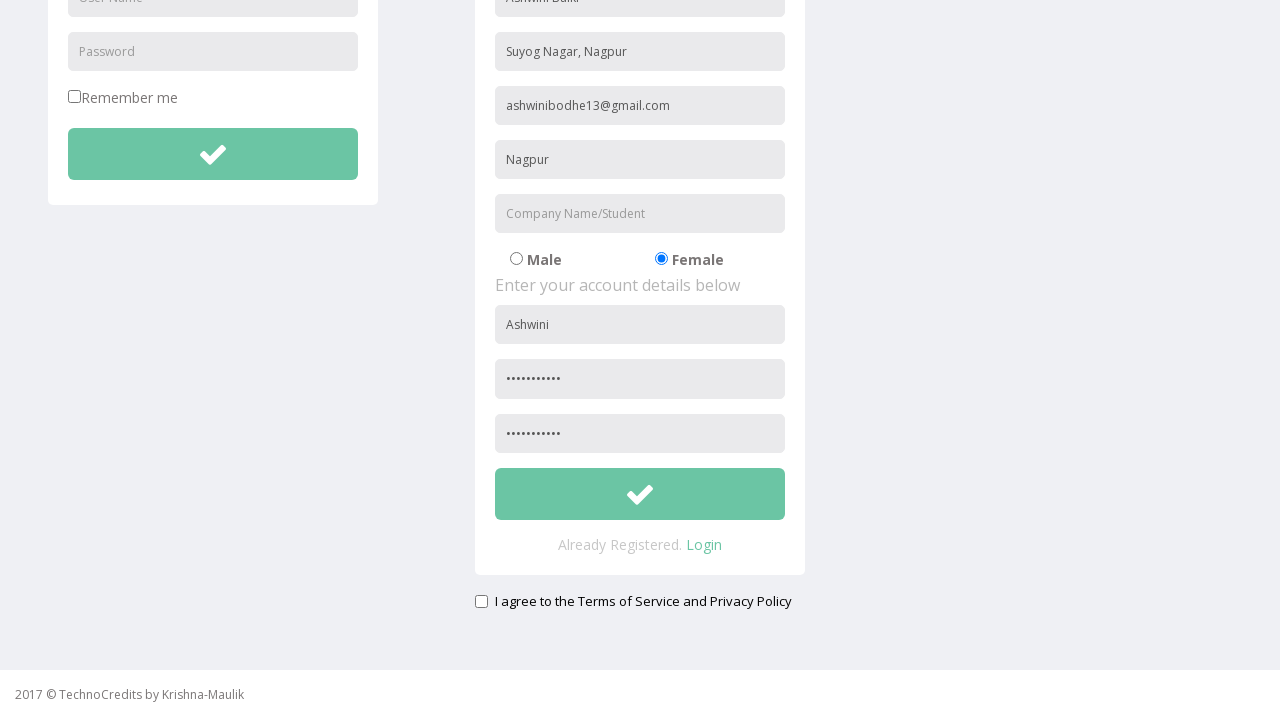

Checked signup agreement checkbox at (481, 601) on xpath=//input[@id = 'signupAgreement']
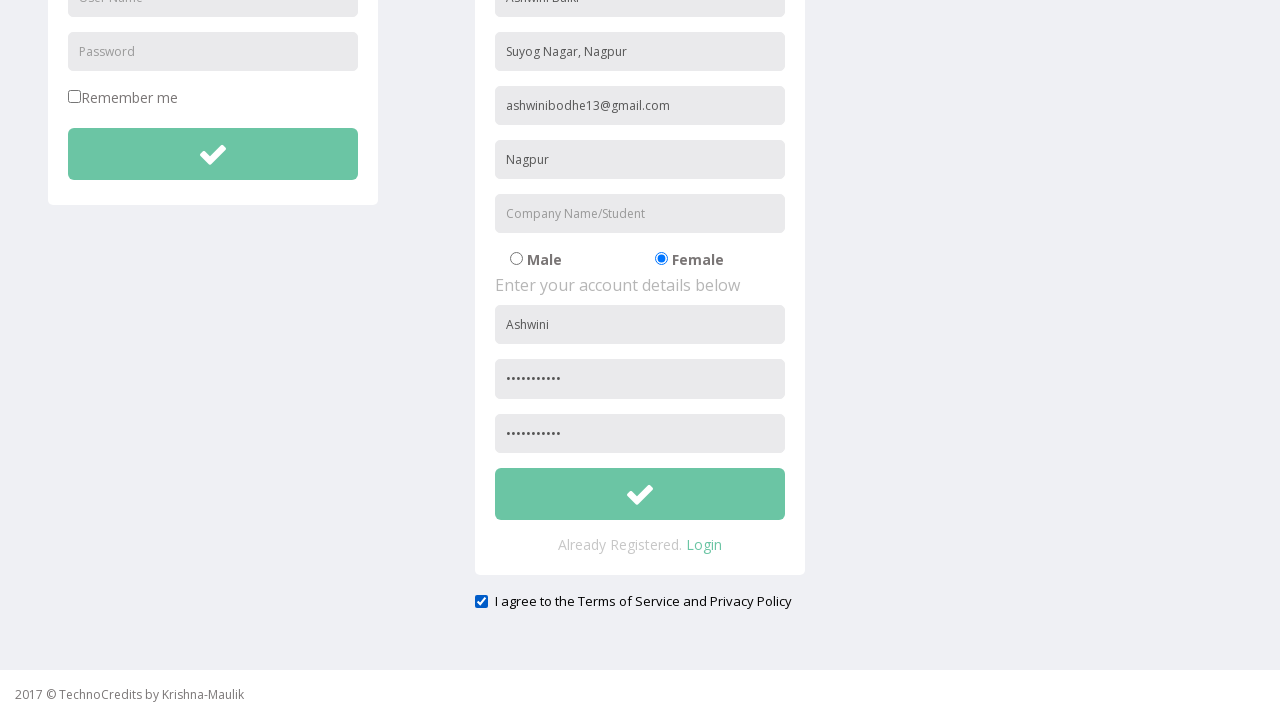

Clicked submit signup button - organization field left empty intentionally at (640, 494) on xpath=//button[@id = 'btnsubmitsignUp']
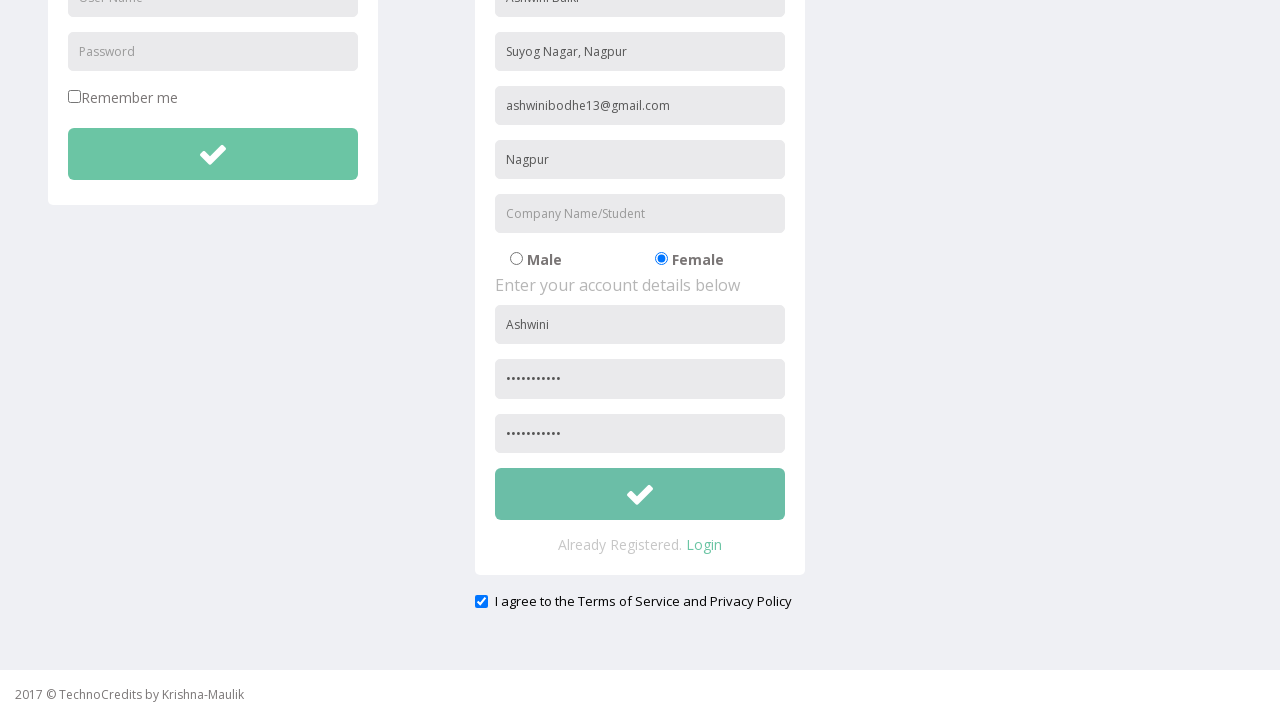

Waited 500ms for alert to appear
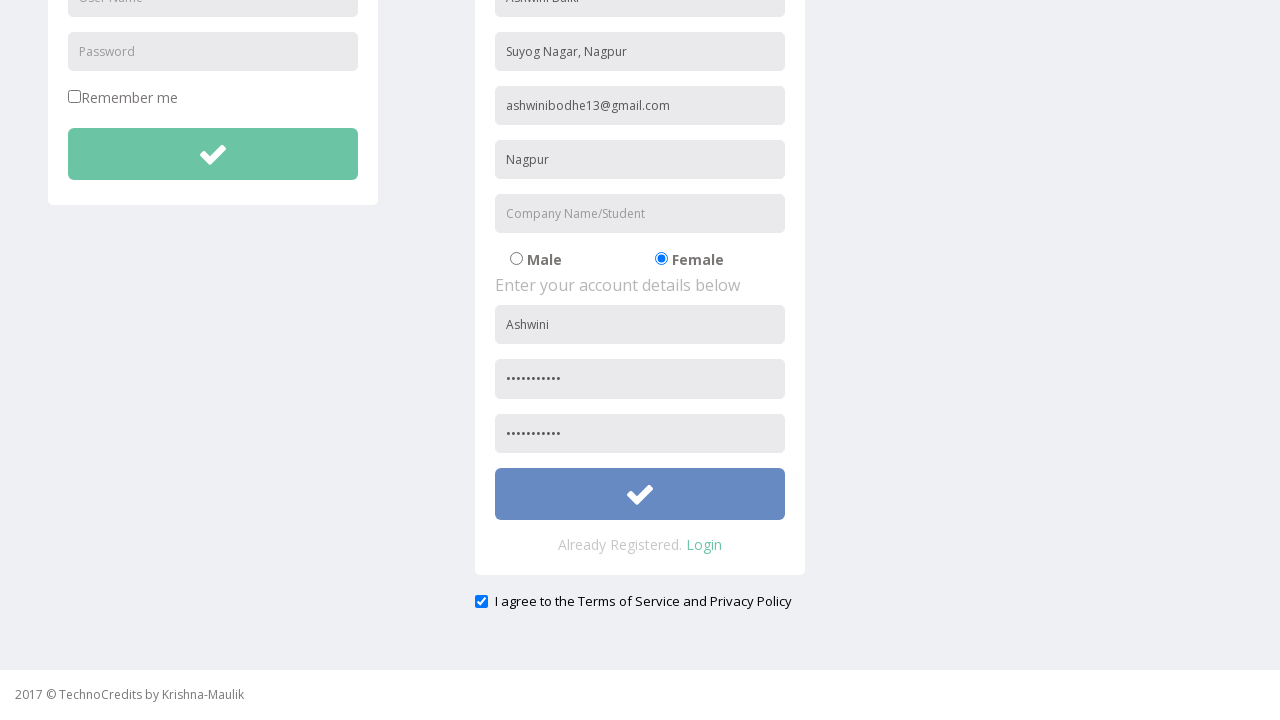

Alert dialog accepted - validated organization field validation message
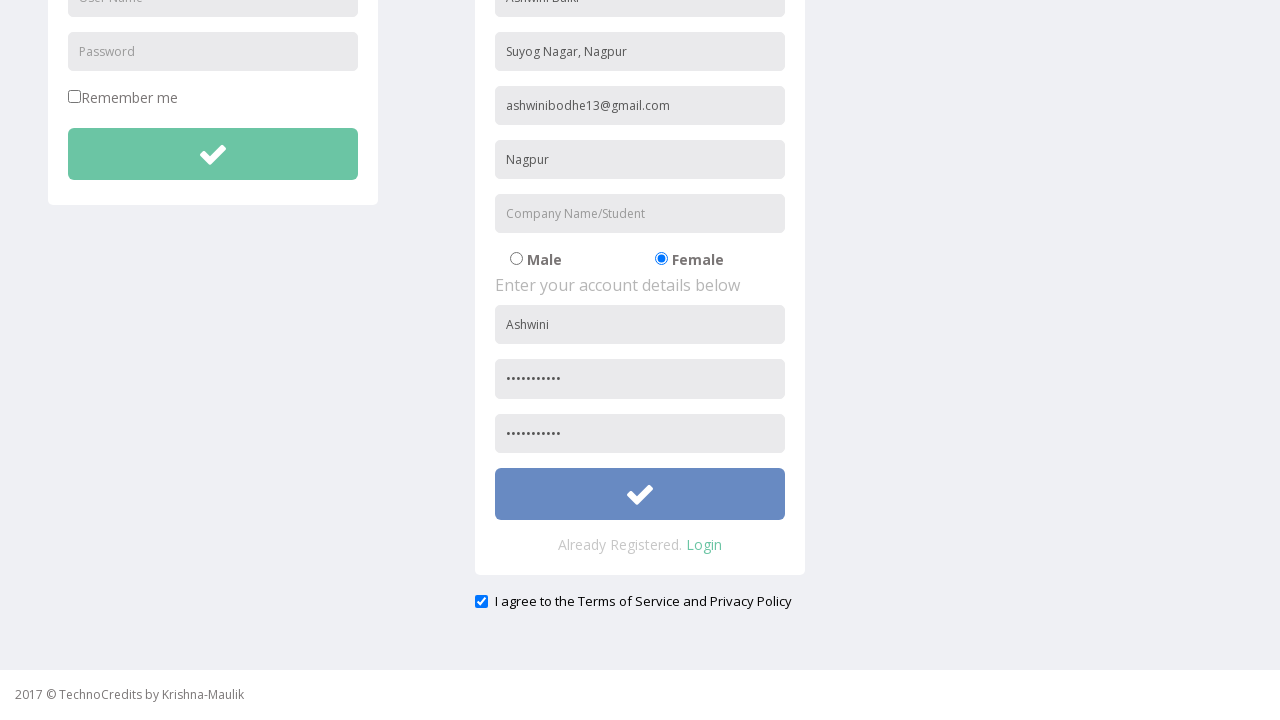

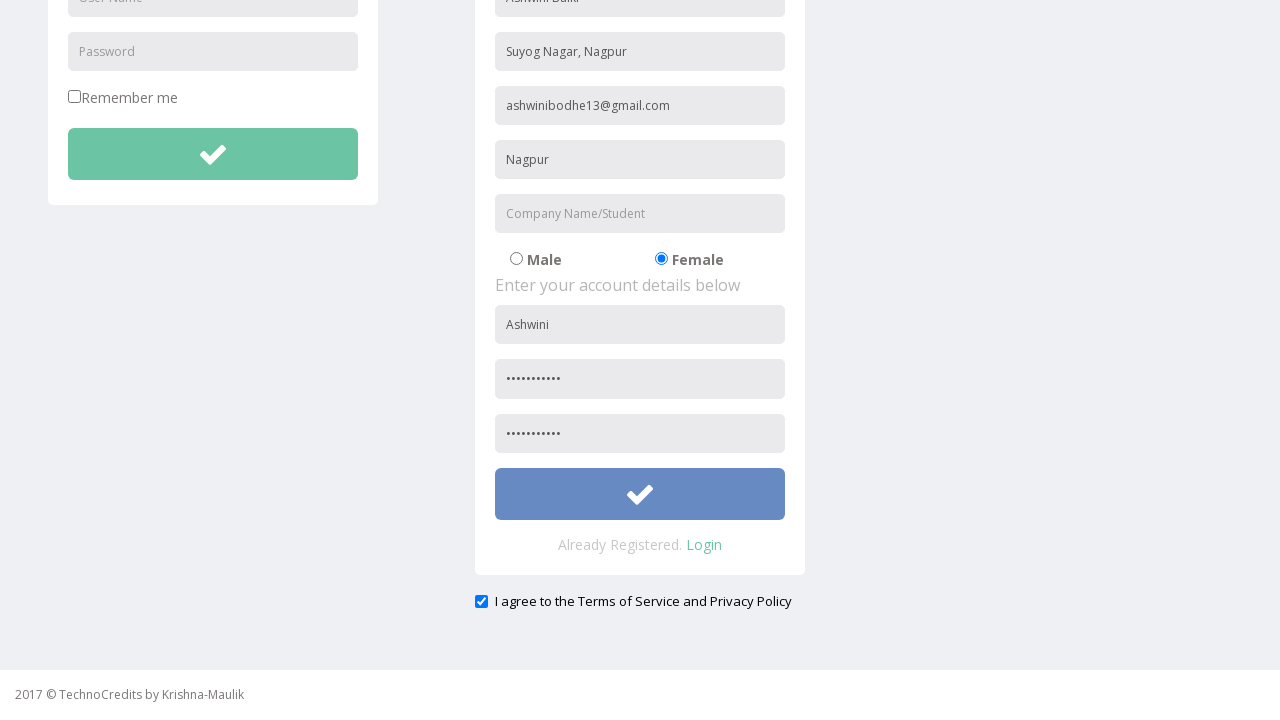